Tests radio button selection and verifies that a dropdown element becomes enabled or disabled based on the selected radio button value on a demo page.

Starting URL: http://www.plus2net.com/javascript_tutorial/listbox-disabled-demo.php

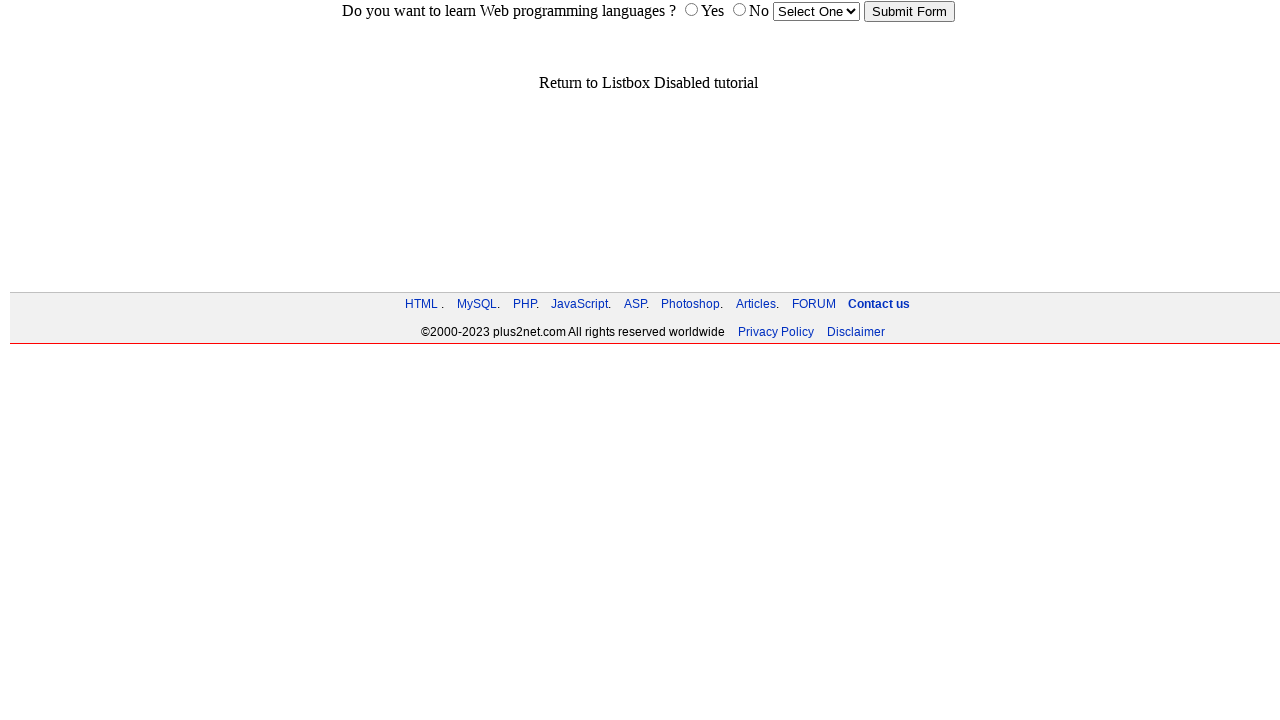

Clicked 'yes' radio button at (691, 10) on [name='choice'][value='yes']
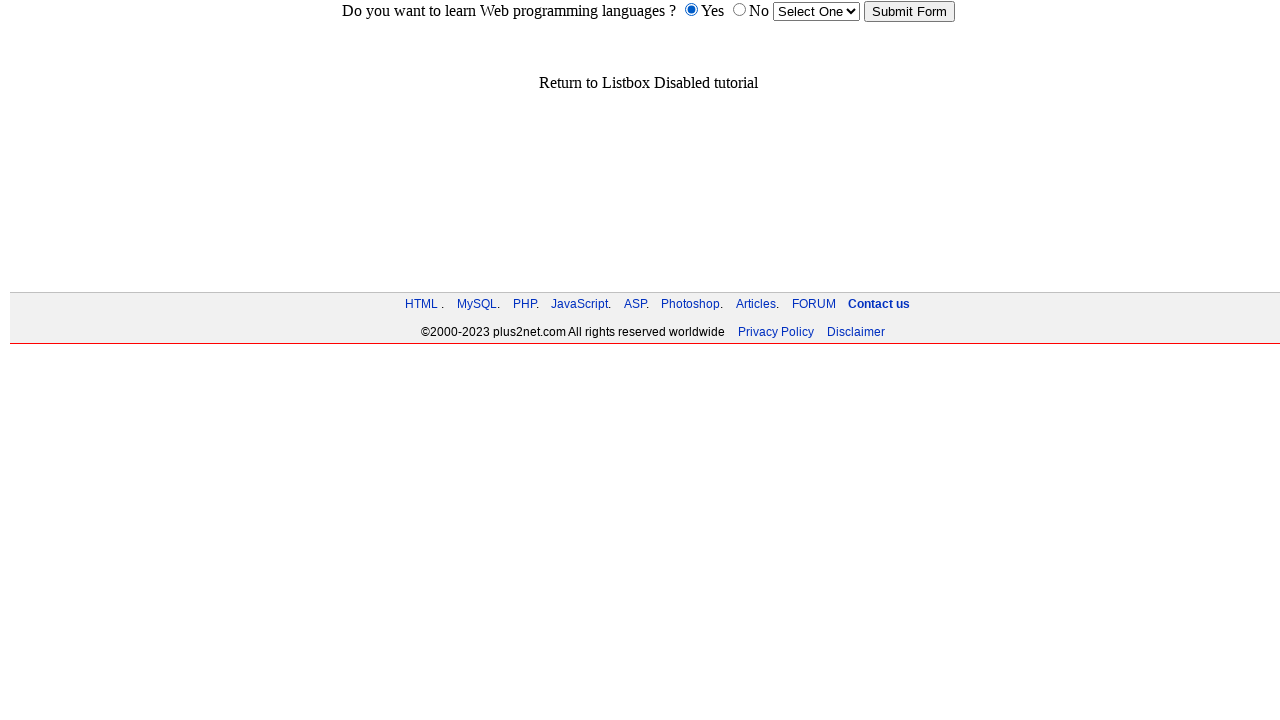

Verified 'yes' radio button is checked
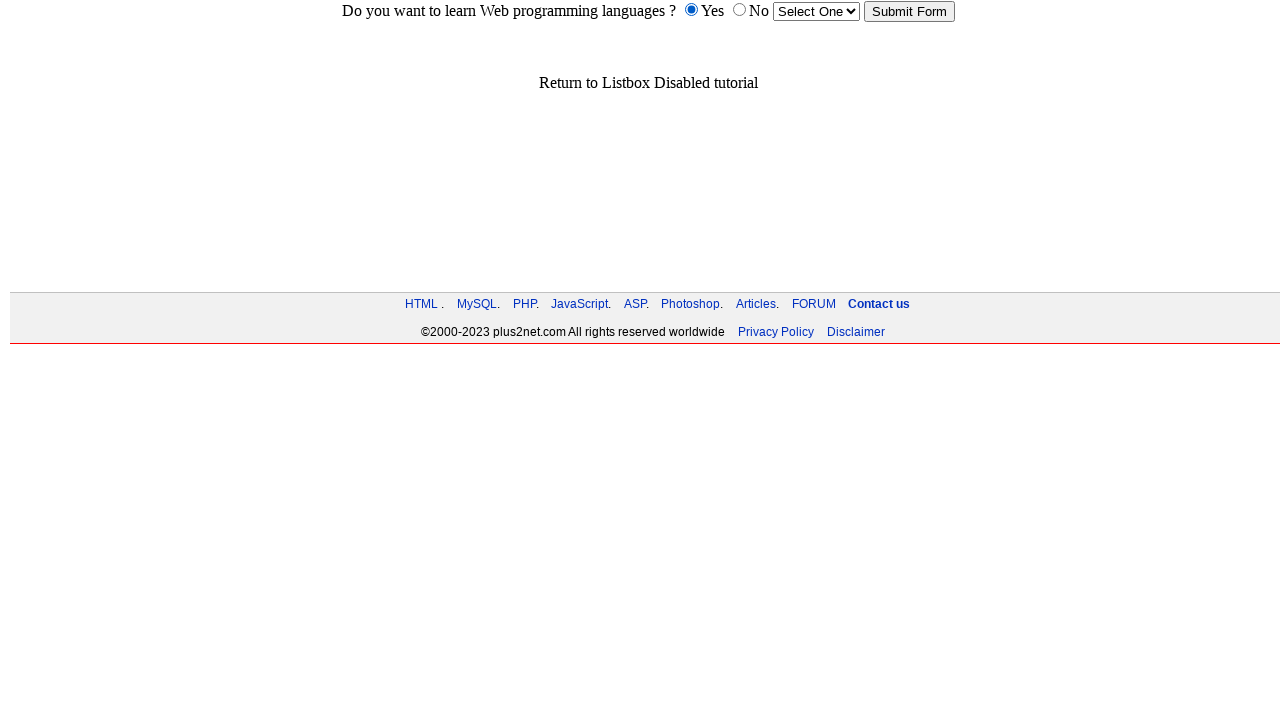

Verified dropdown is enabled when 'yes' is selected
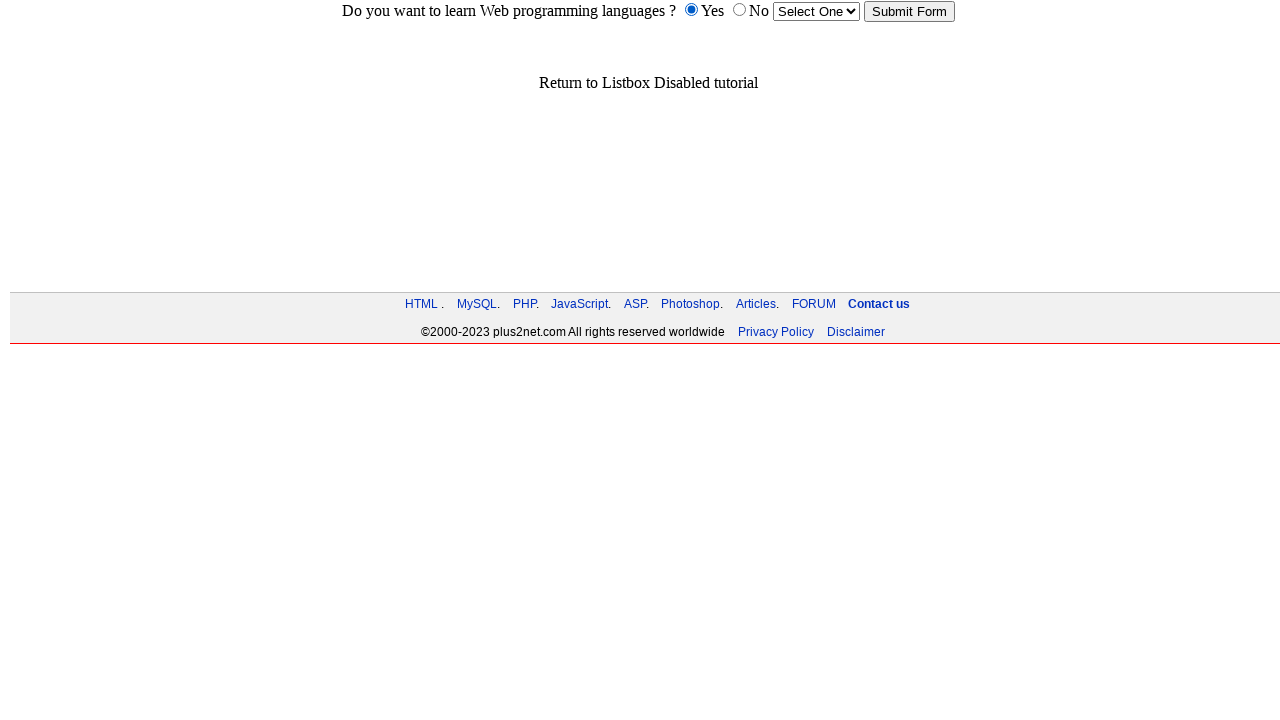

Clicked 'no' radio button at (739, 10) on [name='choice'][value='no']
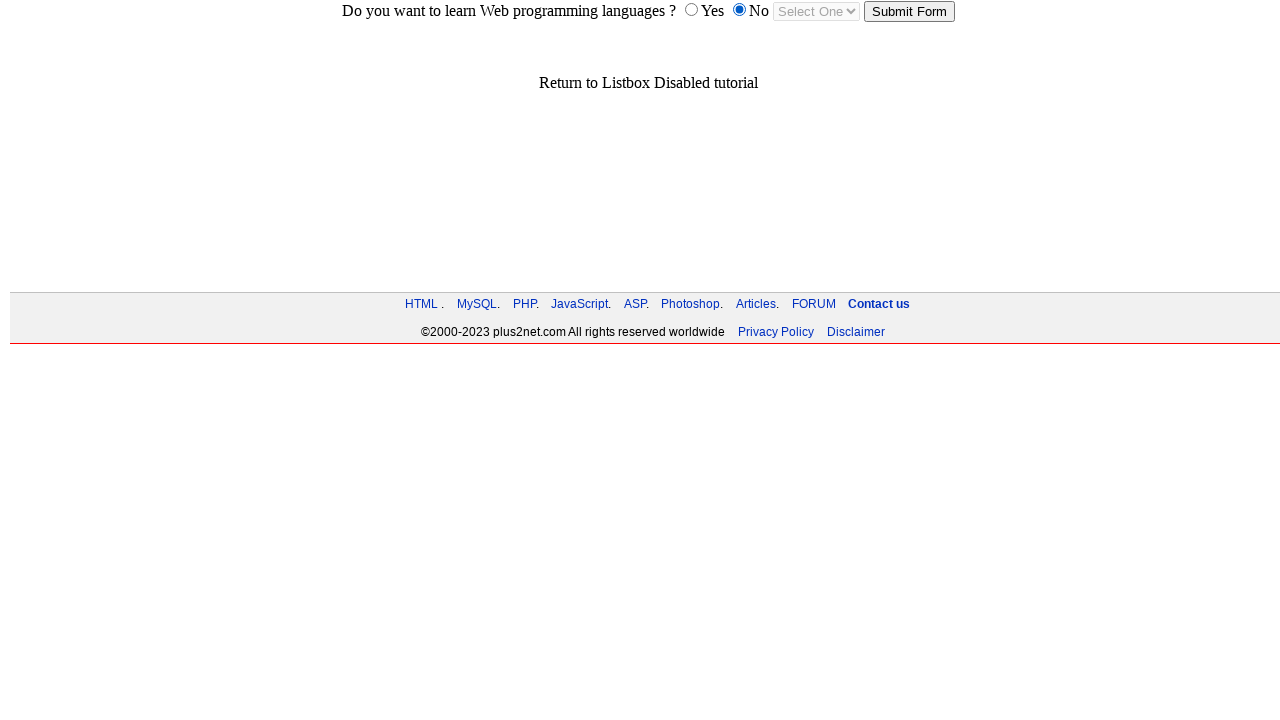

Verified dropdown is disabled when 'no' is selected
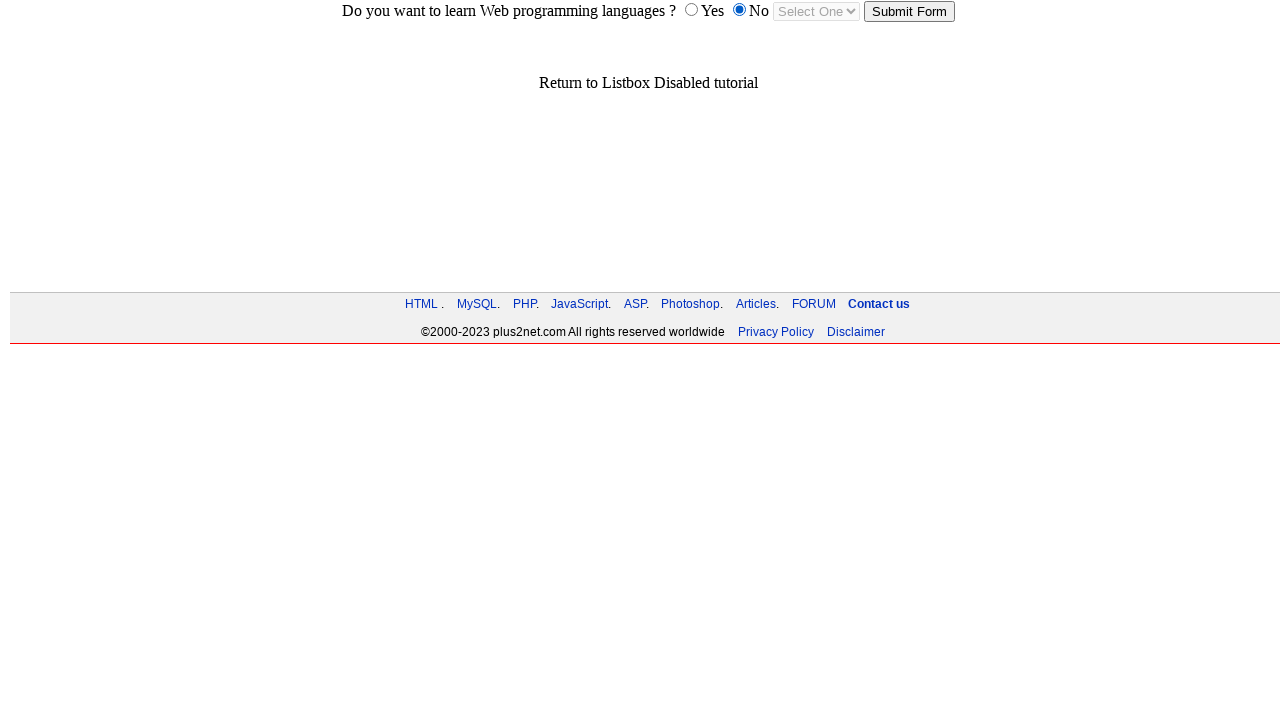

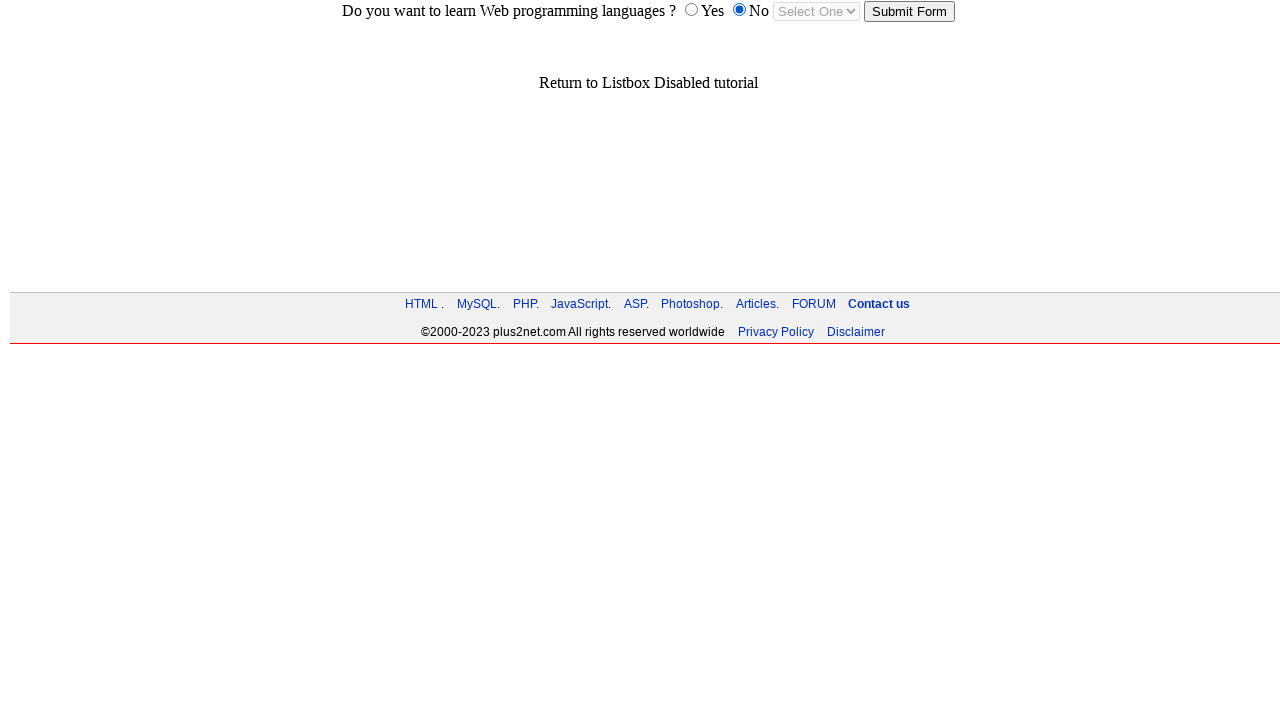